Tests hover functionality on the second user profile image, verifies the displayed username is "name: user2", and clicks the profile link to ensure it doesn't lead to a 404 page.

Starting URL: http://the-internet.herokuapp.com/hovers

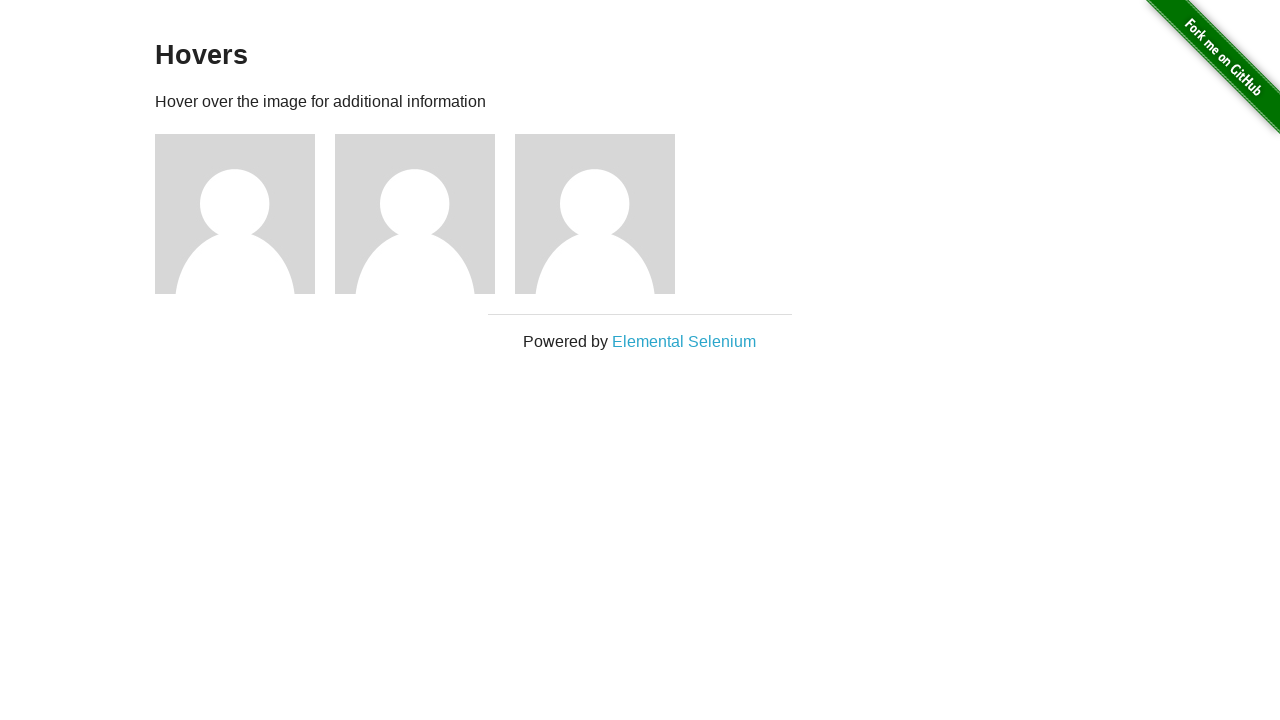

Hovered over the second user profile image at (415, 214) on xpath=//*[@id='content']//div[2]/img
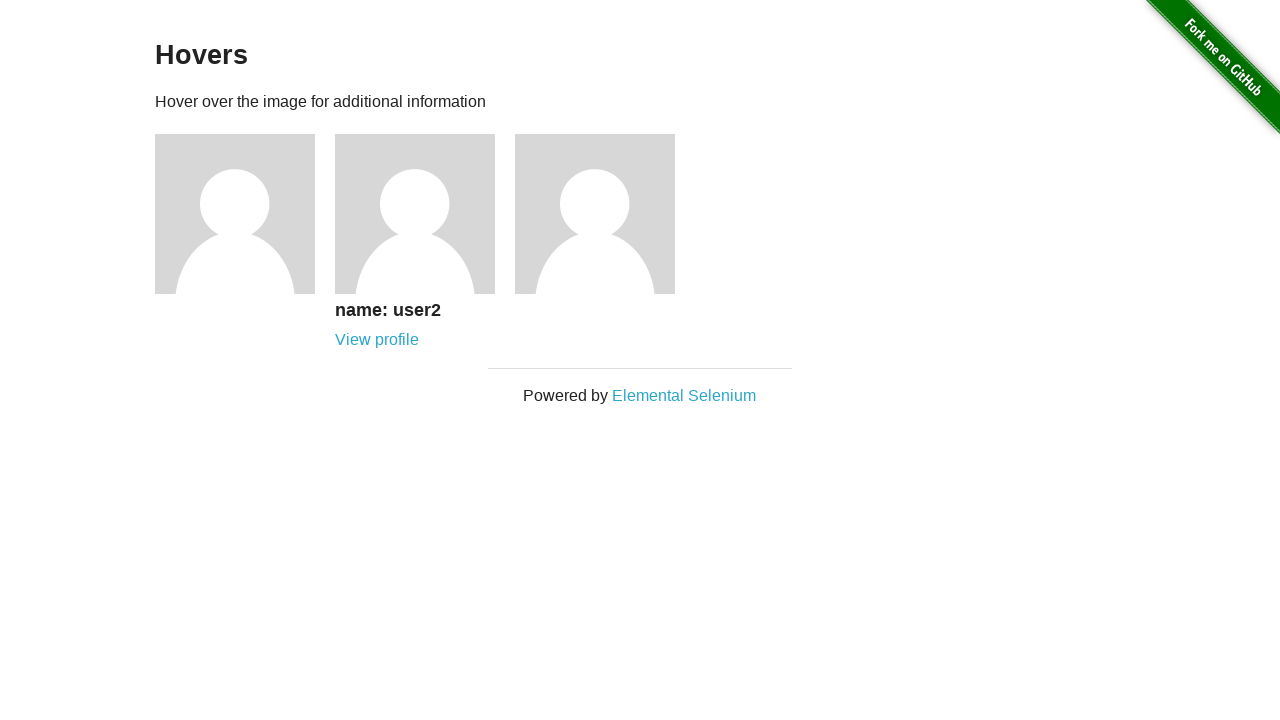

User info appeared after hovering
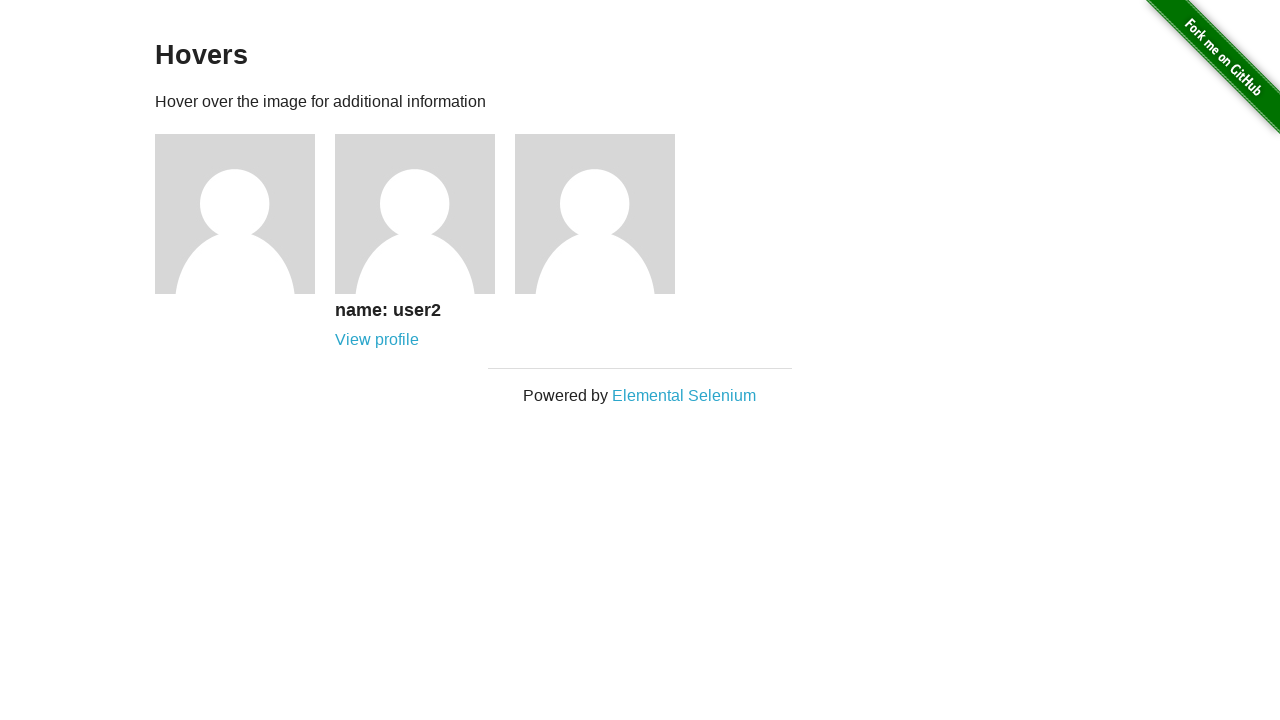

Verified username displays as 'name: user2'
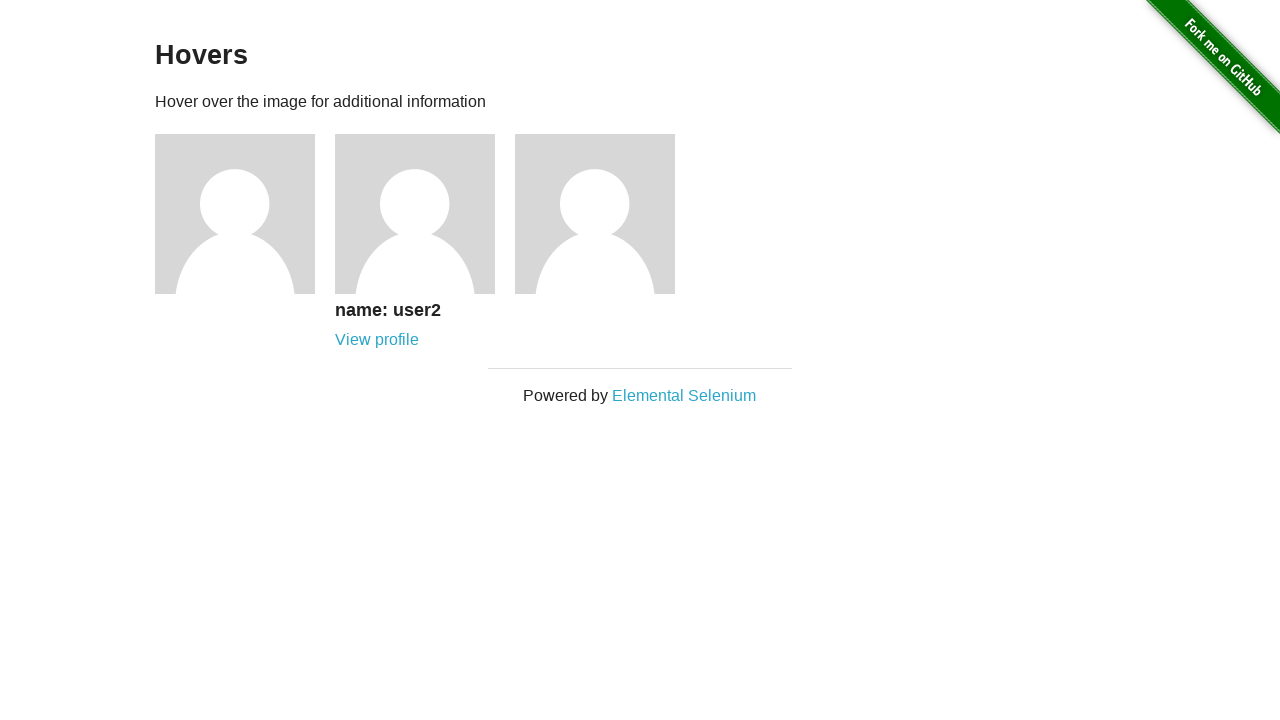

Clicked the profile link at (377, 340) on xpath=//*[@id='content']//div[2]/div/a
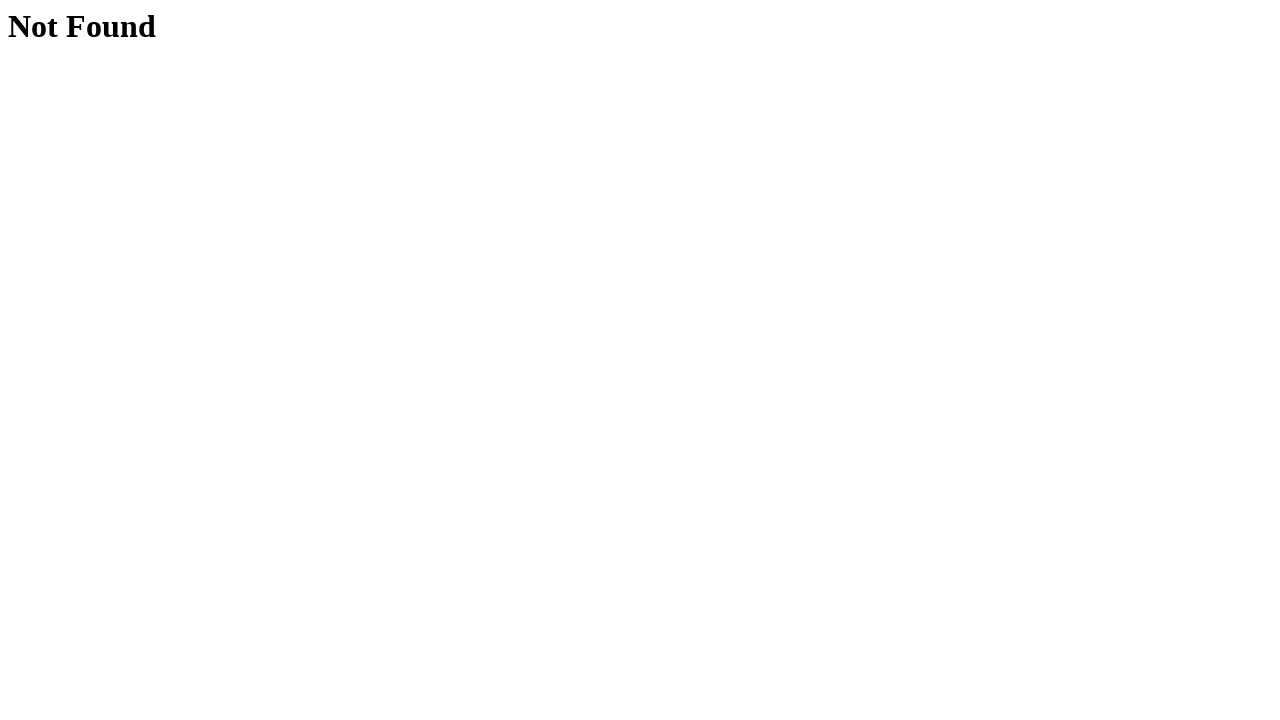

Verified page title does not contain 404 error
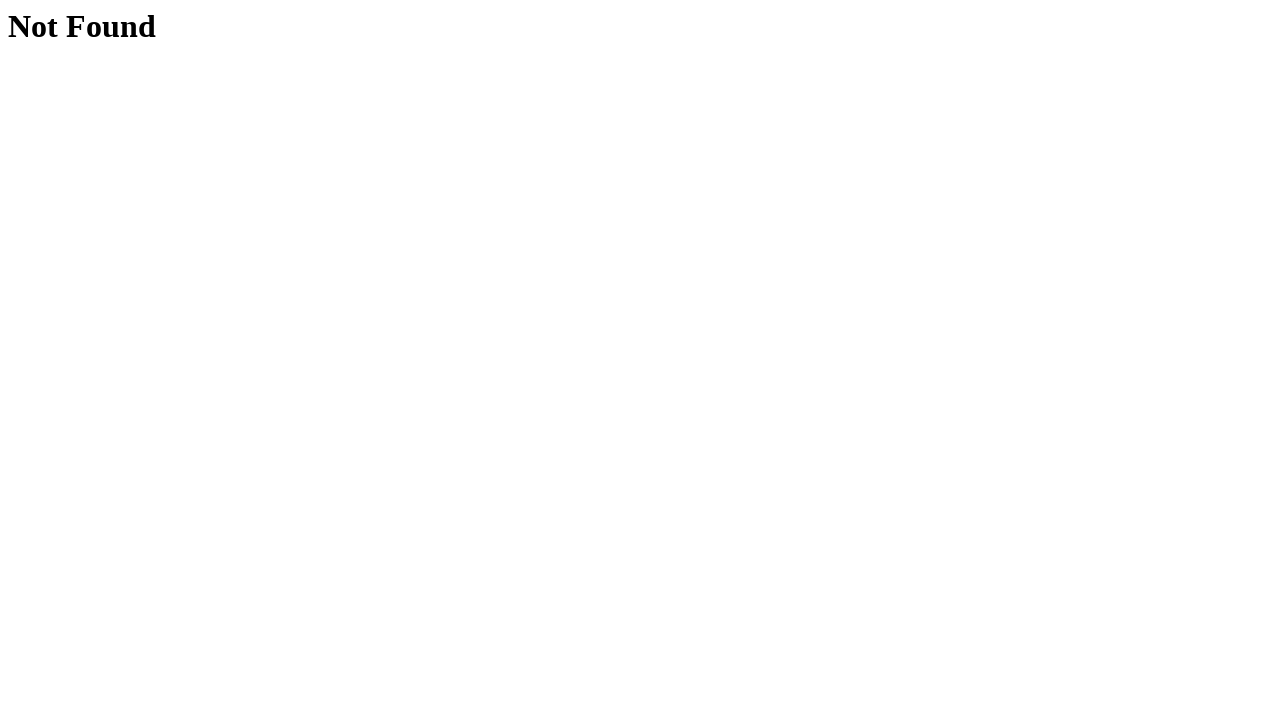

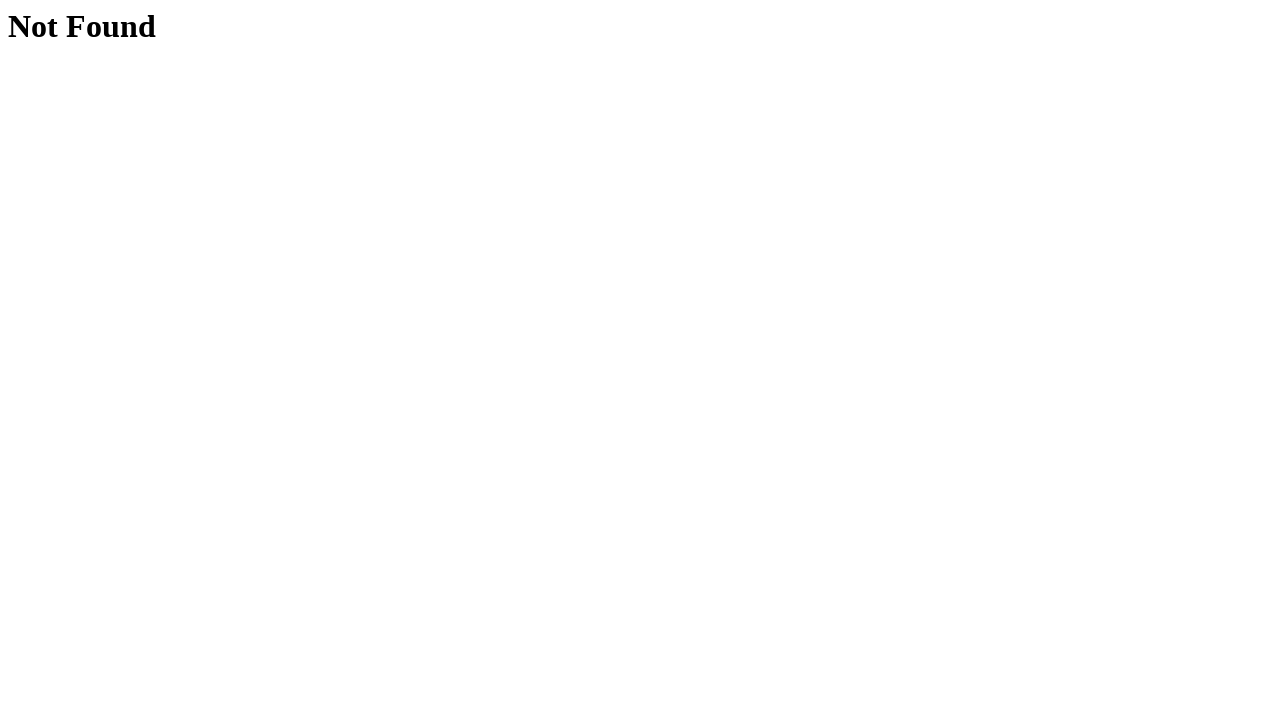